Tests that a disabled button becomes enabled after a delay on a dynamic properties page

Starting URL: https://demoqa.com/dynamic-properties

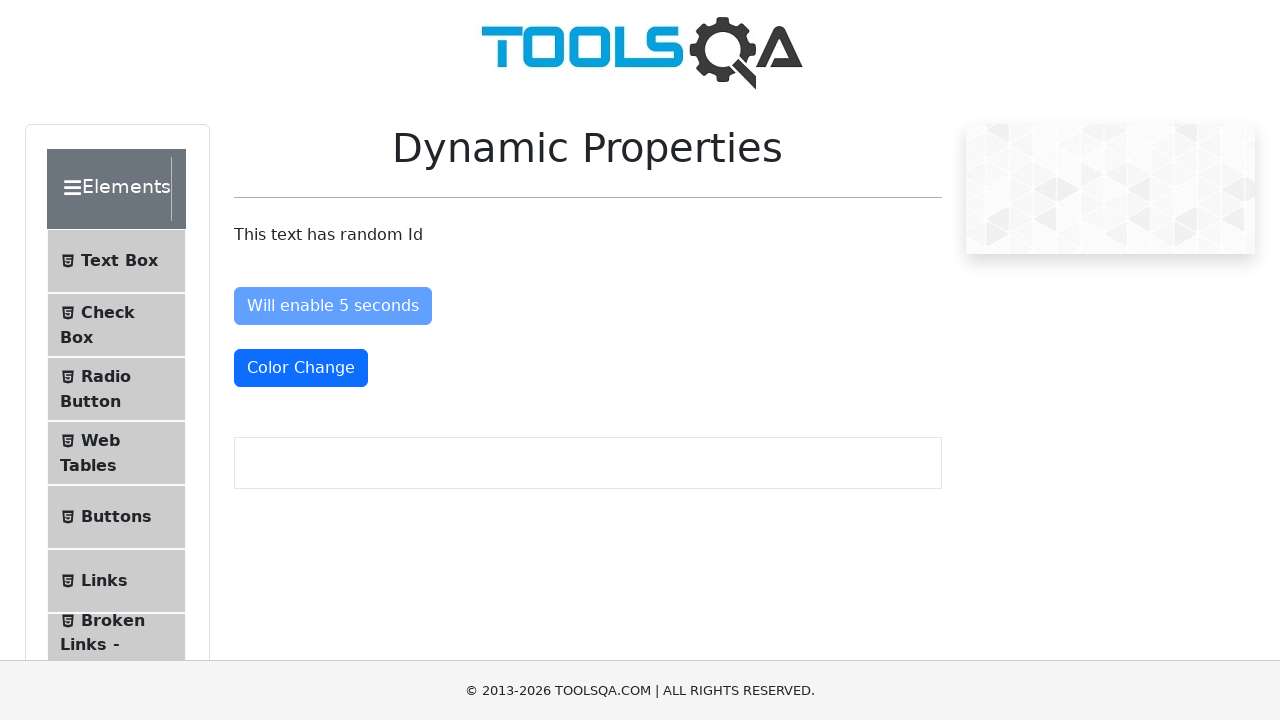

Waited for disabled button to become enabled after 5 seconds
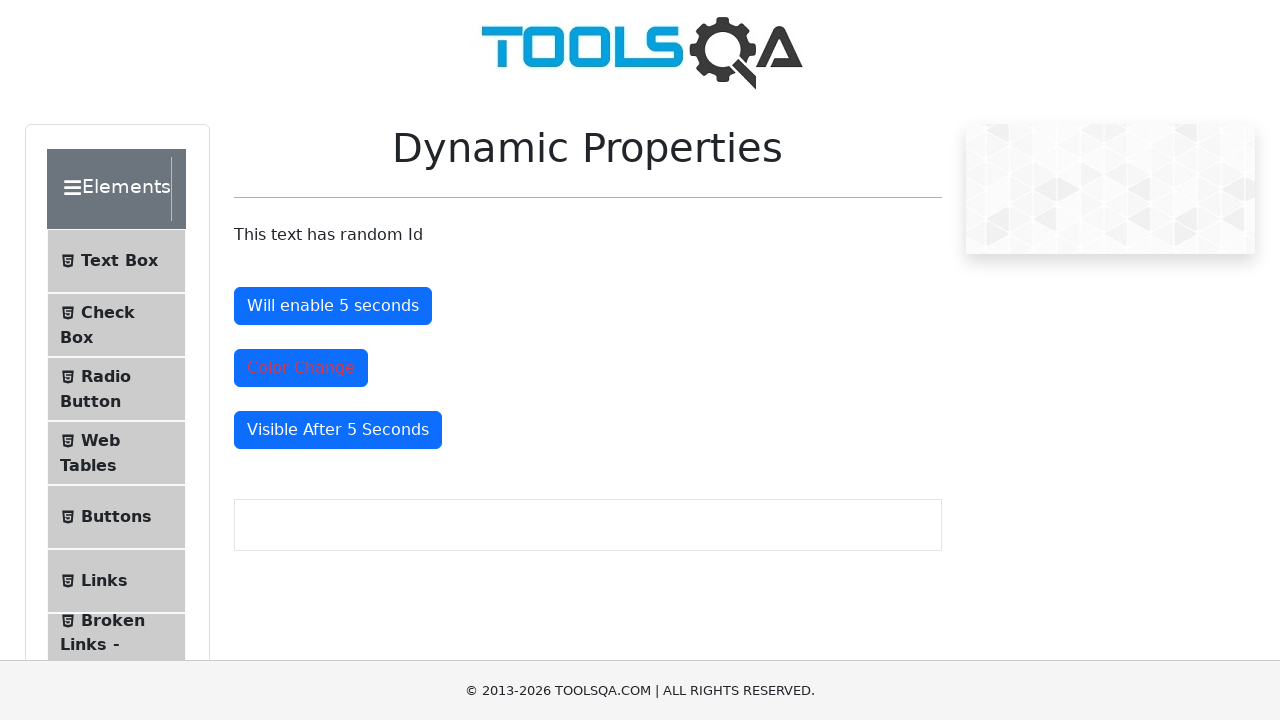

Located the enable after button
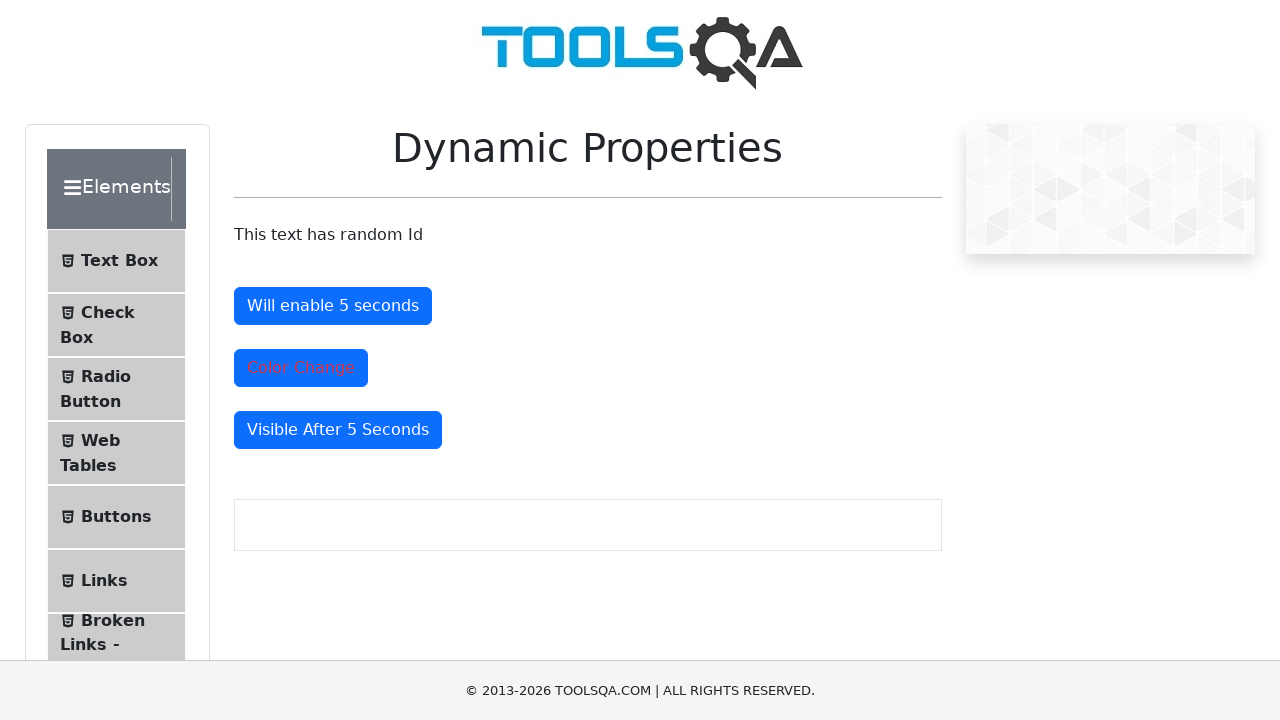

Verified that the button is now enabled
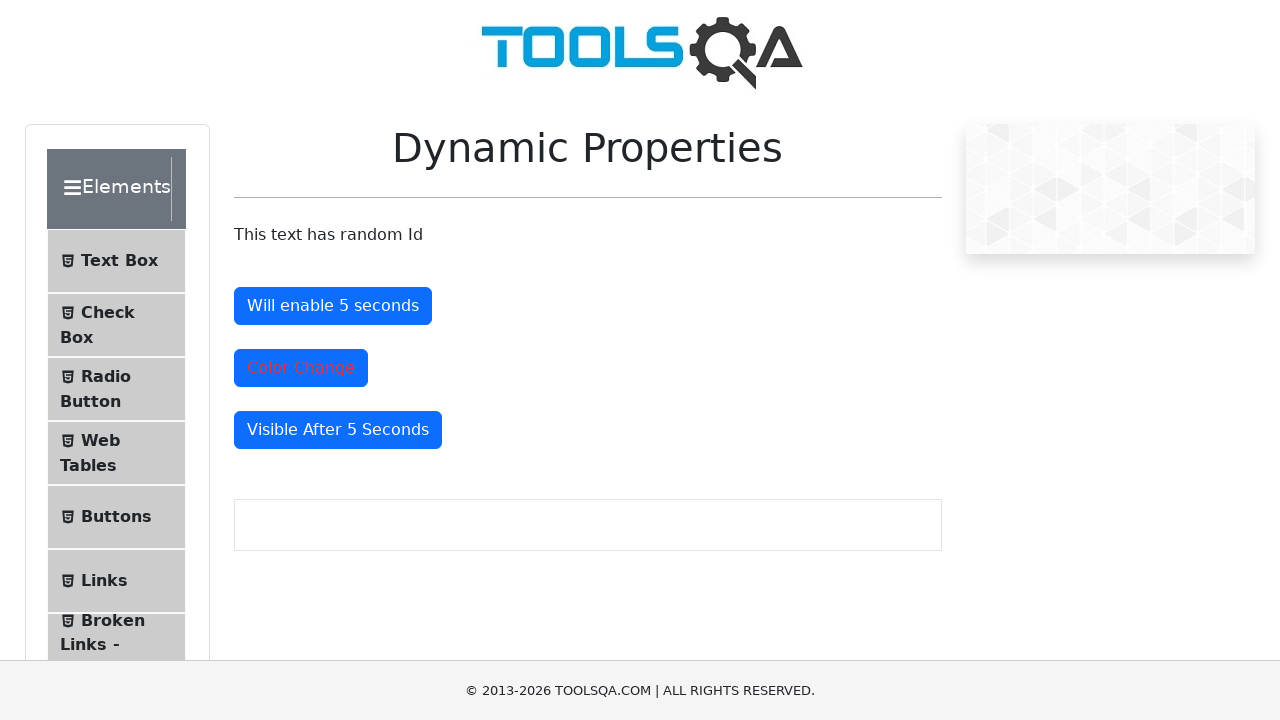

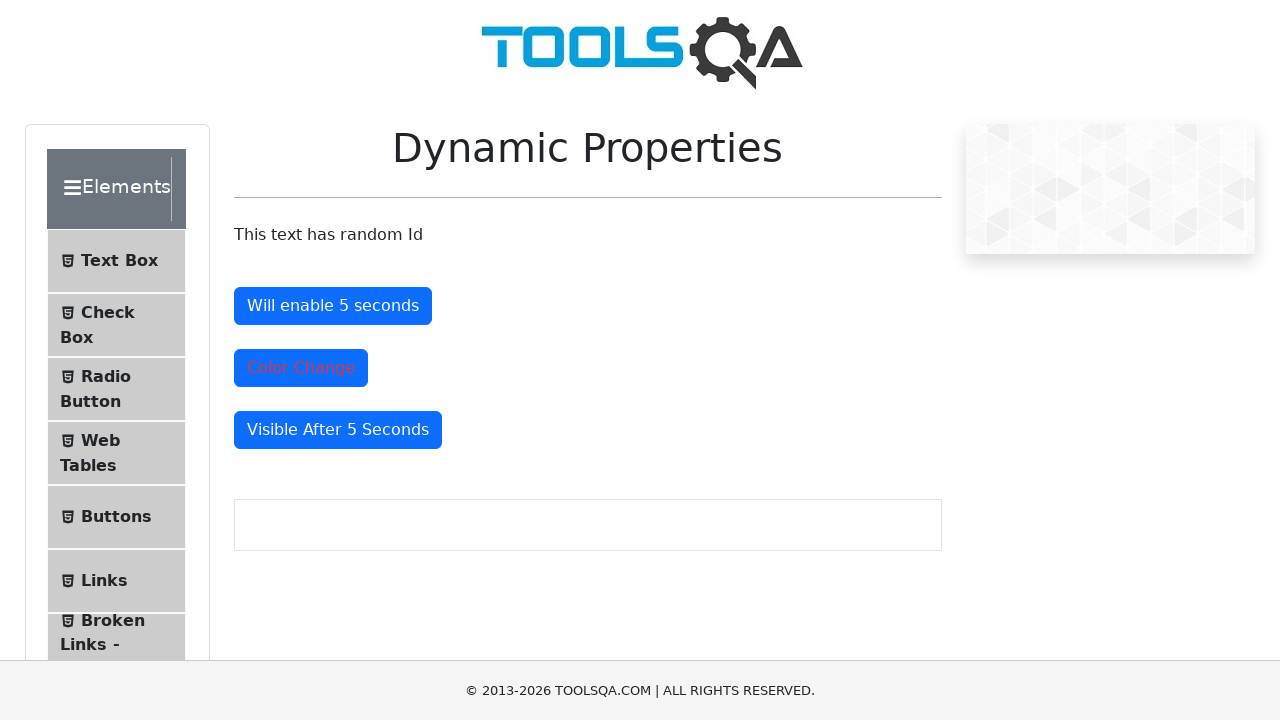